Navigates to a file upload/download test page and clicks the download button to initiate a file download

Starting URL: https://rahulshettyacademy.com/upload-download-test/index.html

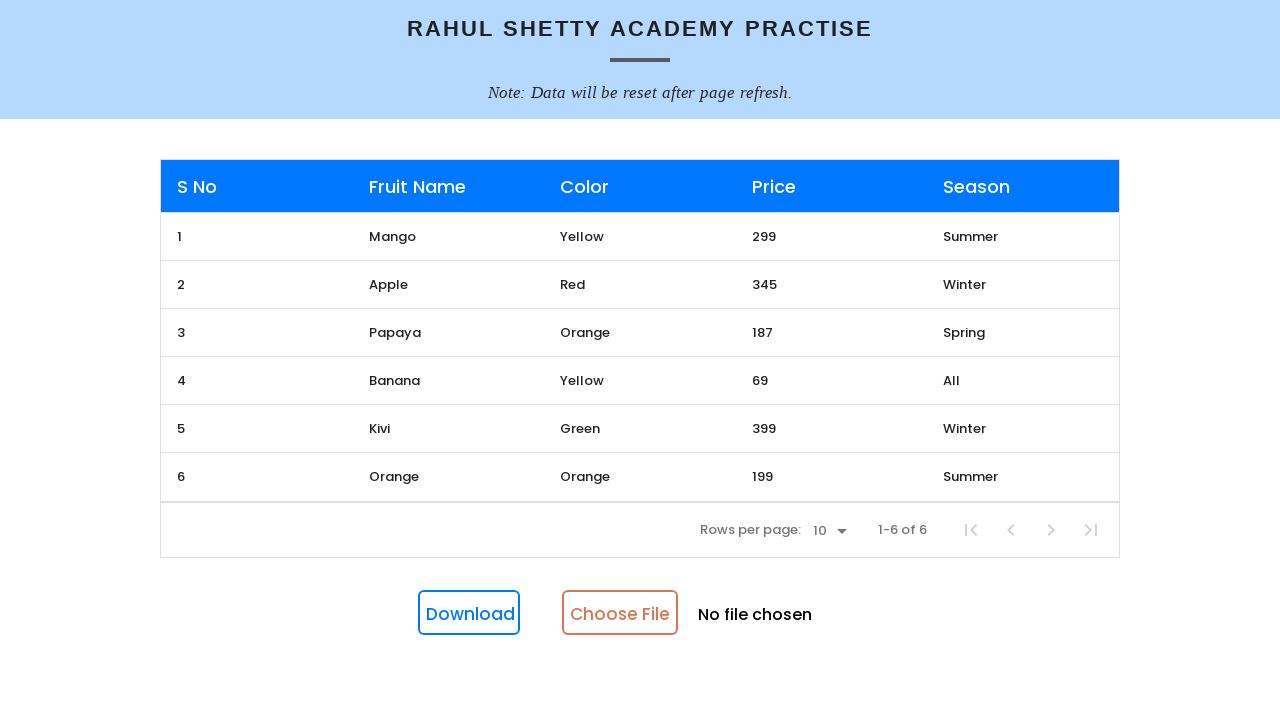

Navigated to file upload/download test page
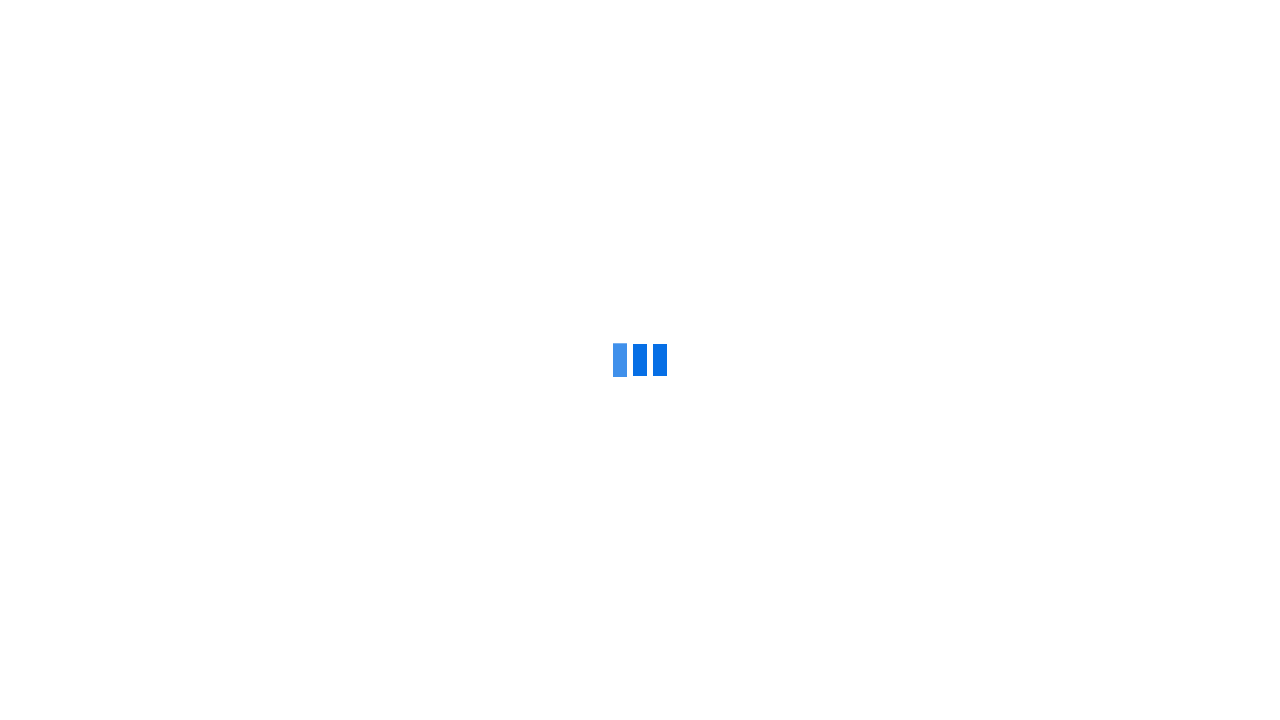

Clicked download button to initiate file download at (469, 613) on #downloadButton
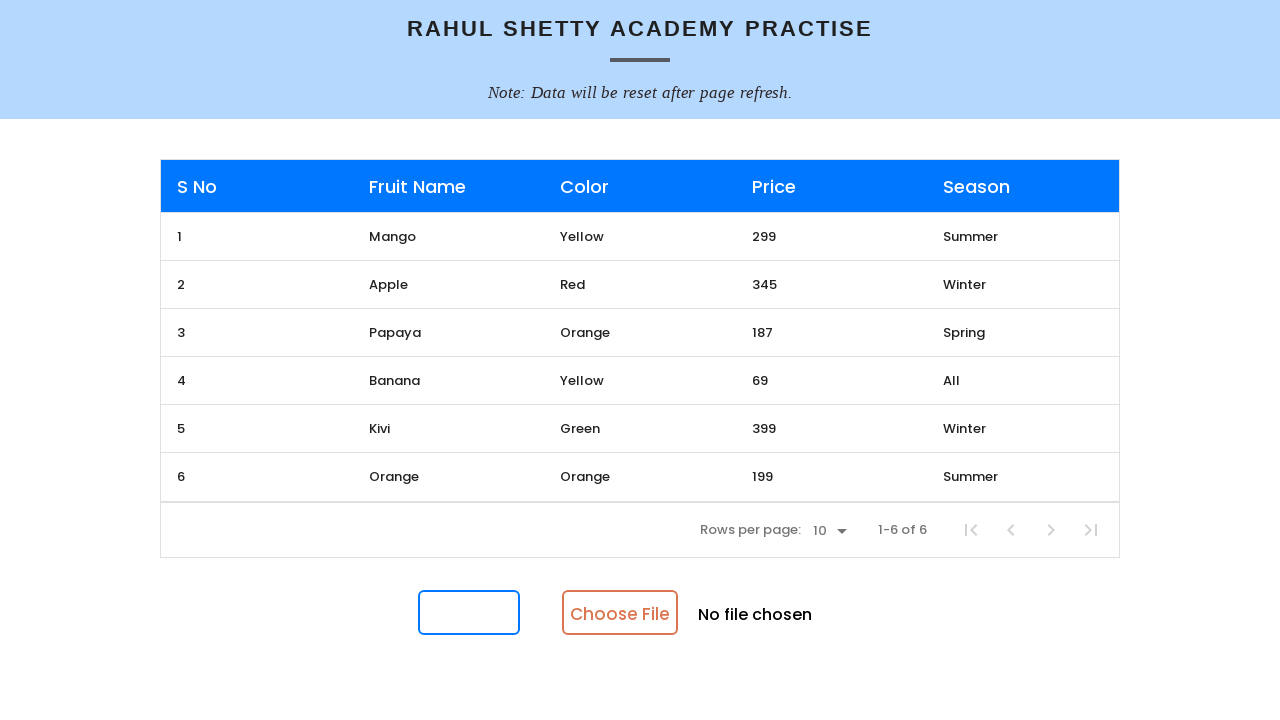

Waited 2 seconds for download to initiate
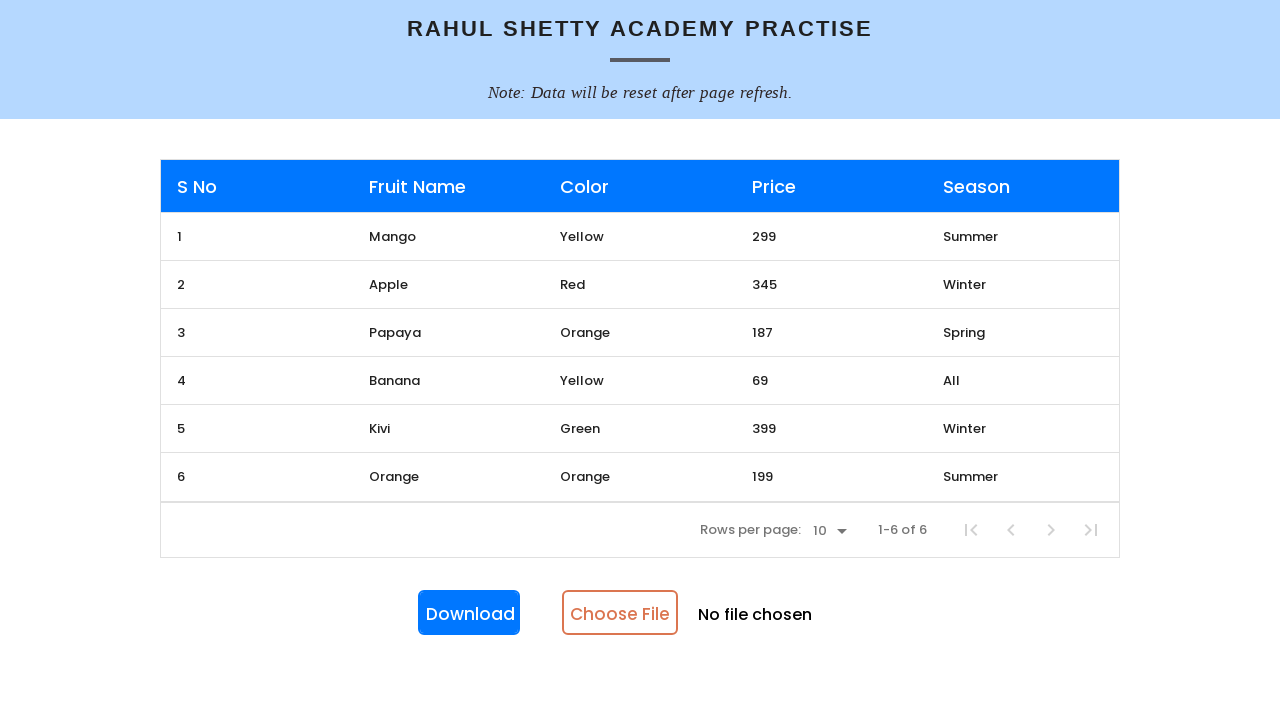

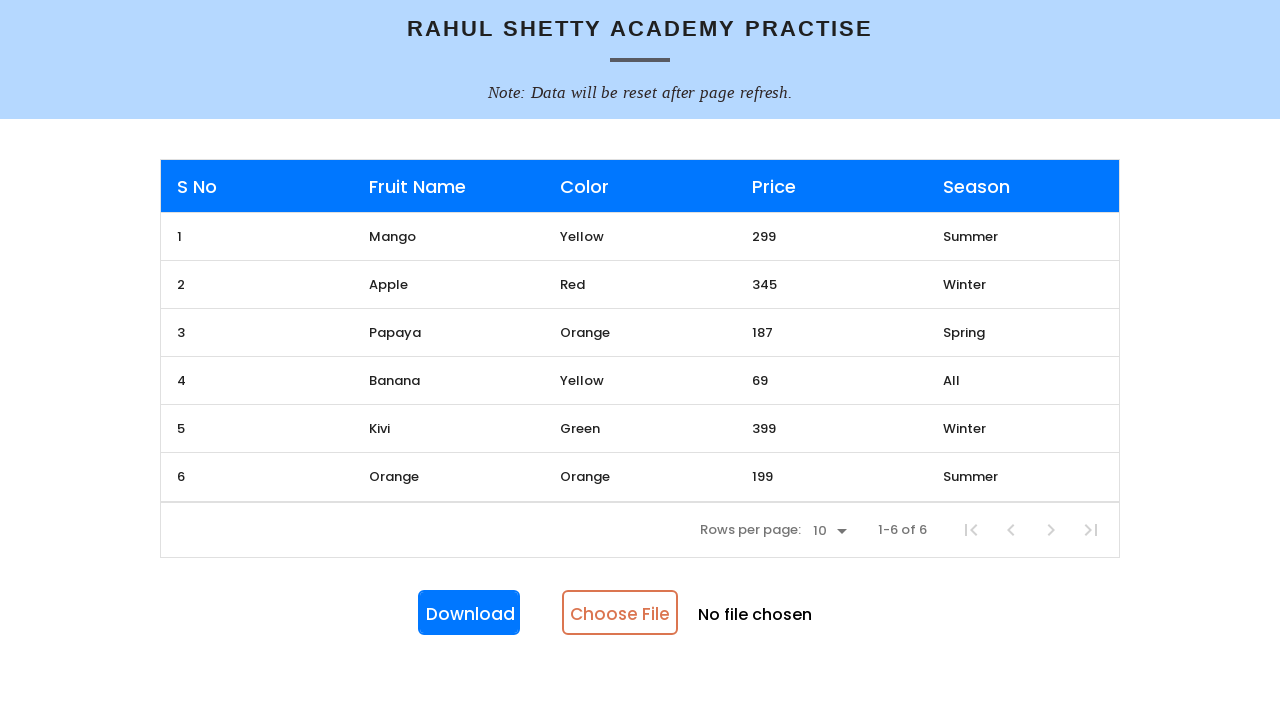